Tests interaction with challenging DOM elements by clicking a primary button

Starting URL: https://practice.expandtesting.com/challenging-dom

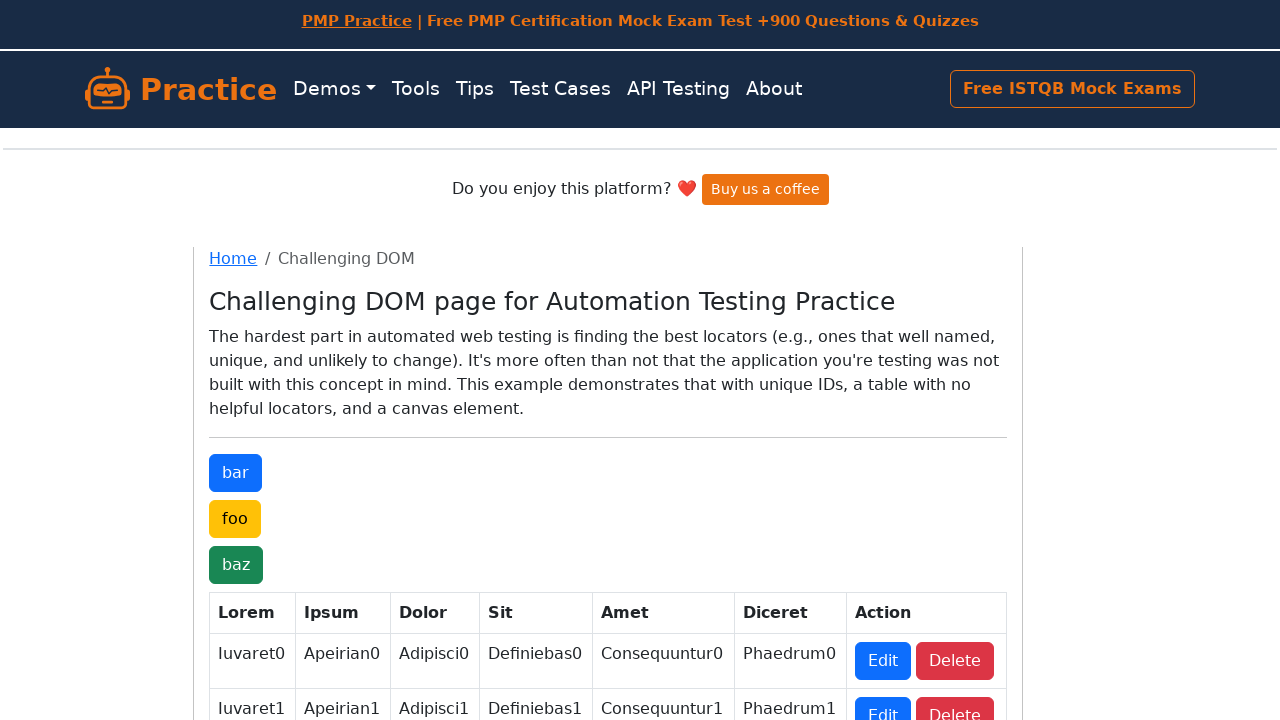

Navigated to challenging DOM practice page
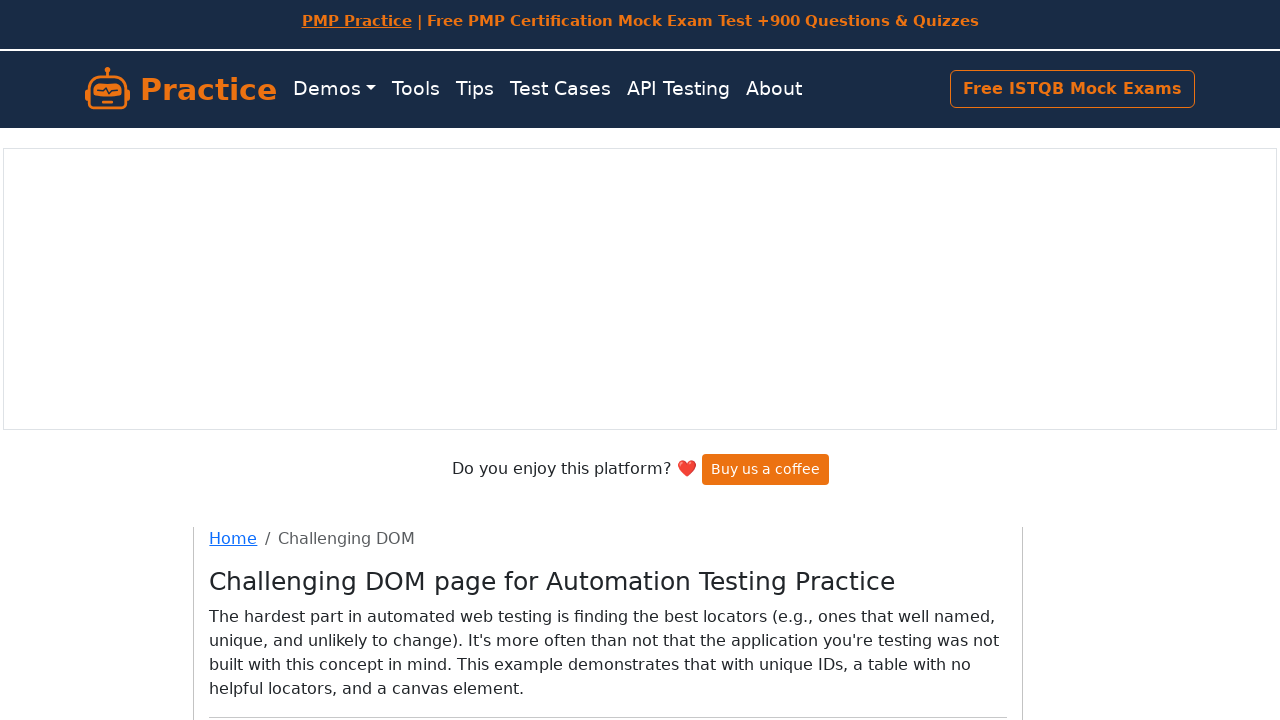

Clicked the primary button with challenging DOM locator strategy at (236, 400) on [class*="btn btn-primary"] >> nth=0
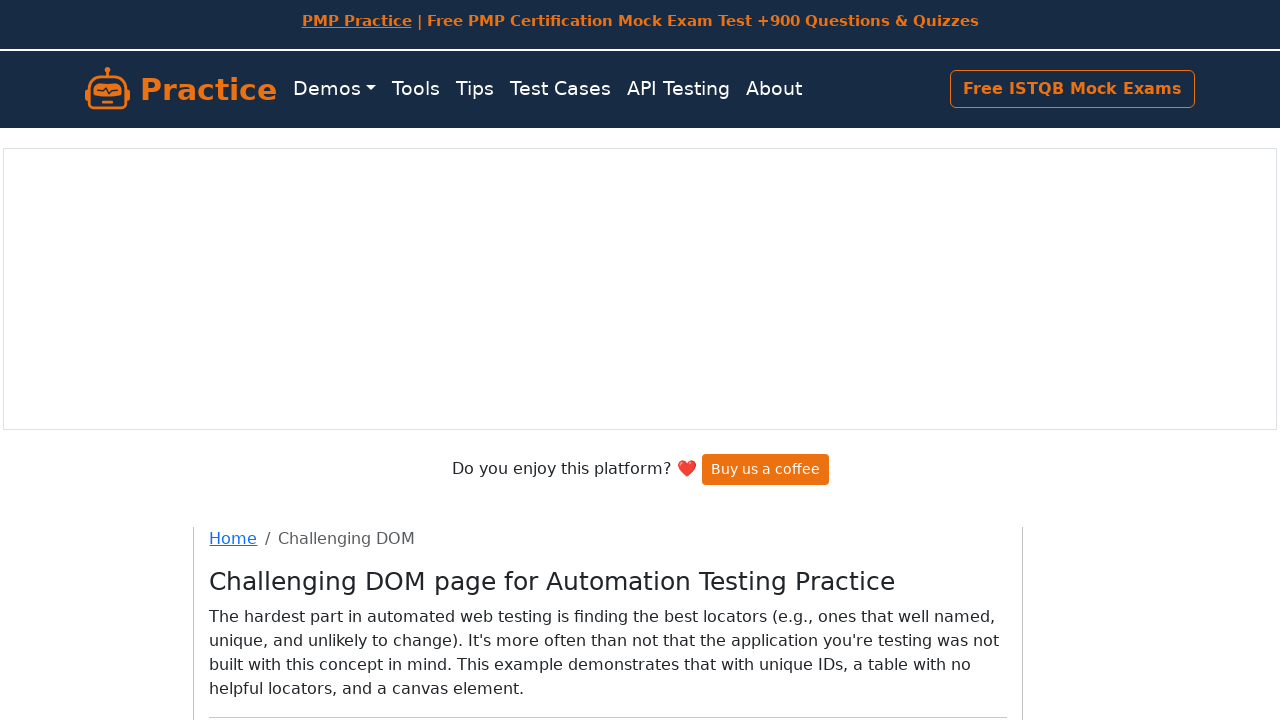

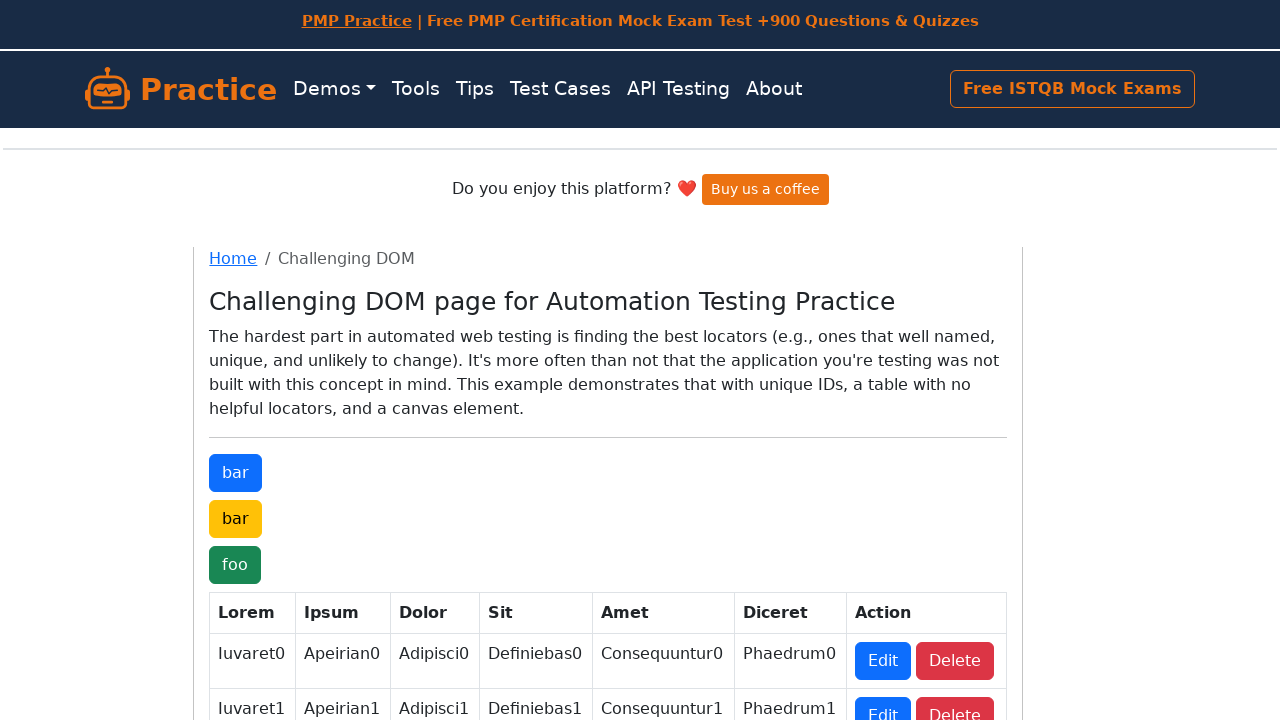